Clicks a button and waits for a paragraph element to appear, then verifies the text content

Starting URL: https://testeroprogramowania.github.io/selenium/wait2.html

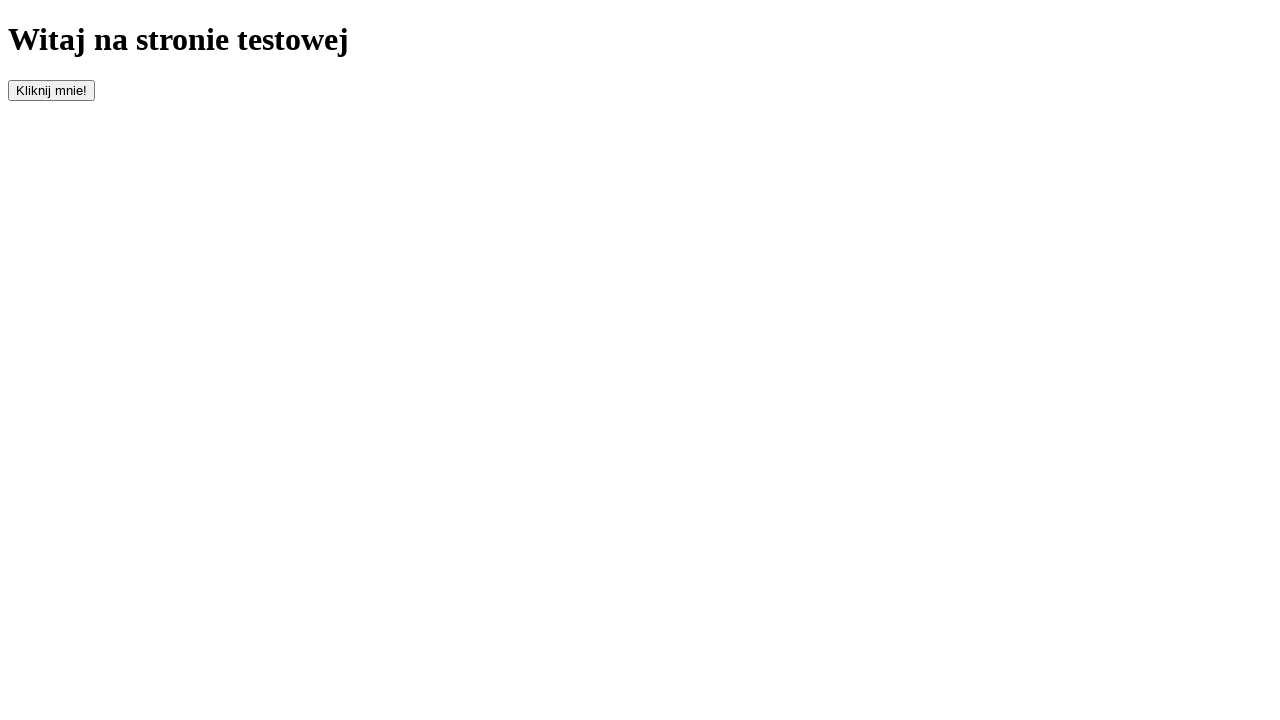

Navigated to the test page
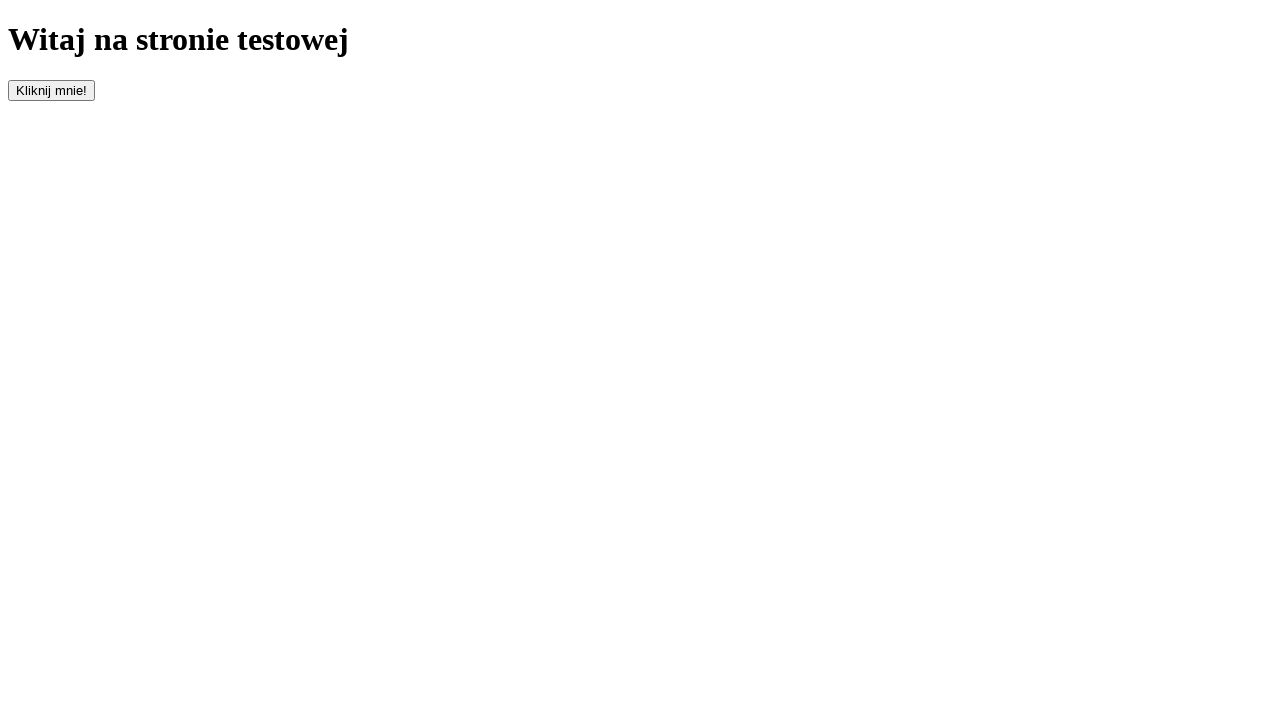

Clicked the clickOnMe button to trigger element appearance at (52, 90) on #clickOnMe
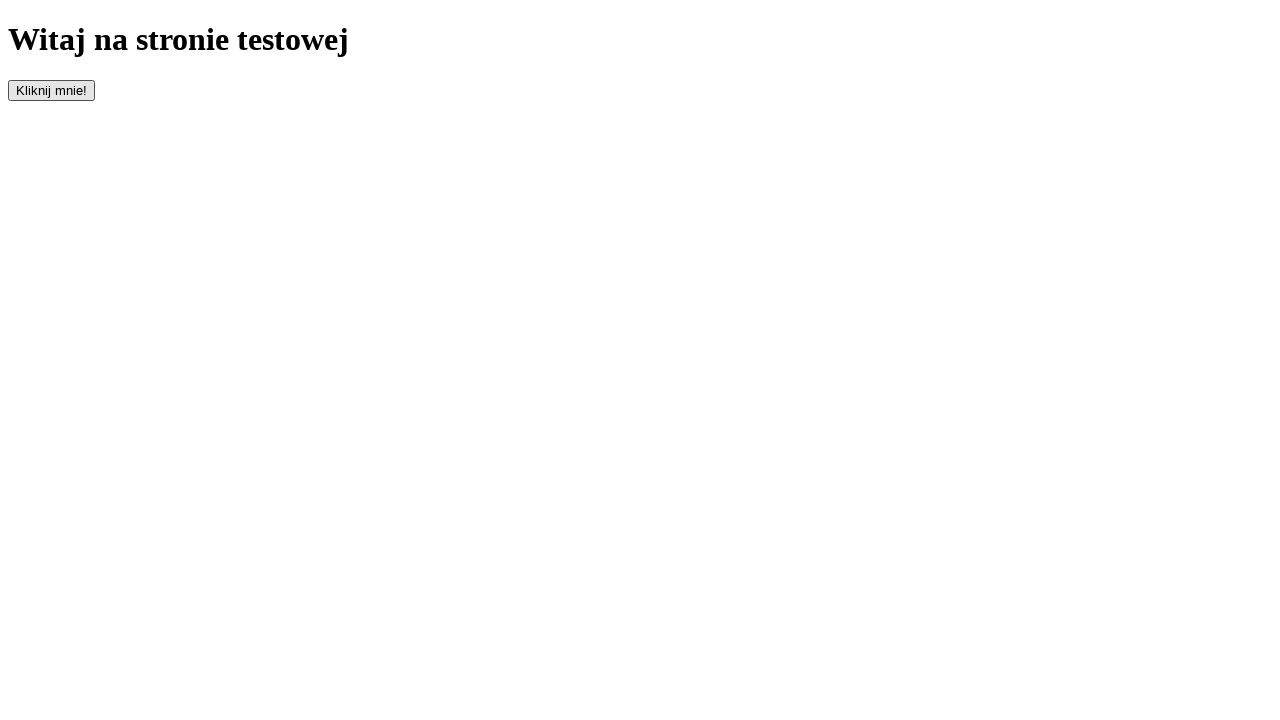

Paragraph element appeared on the page
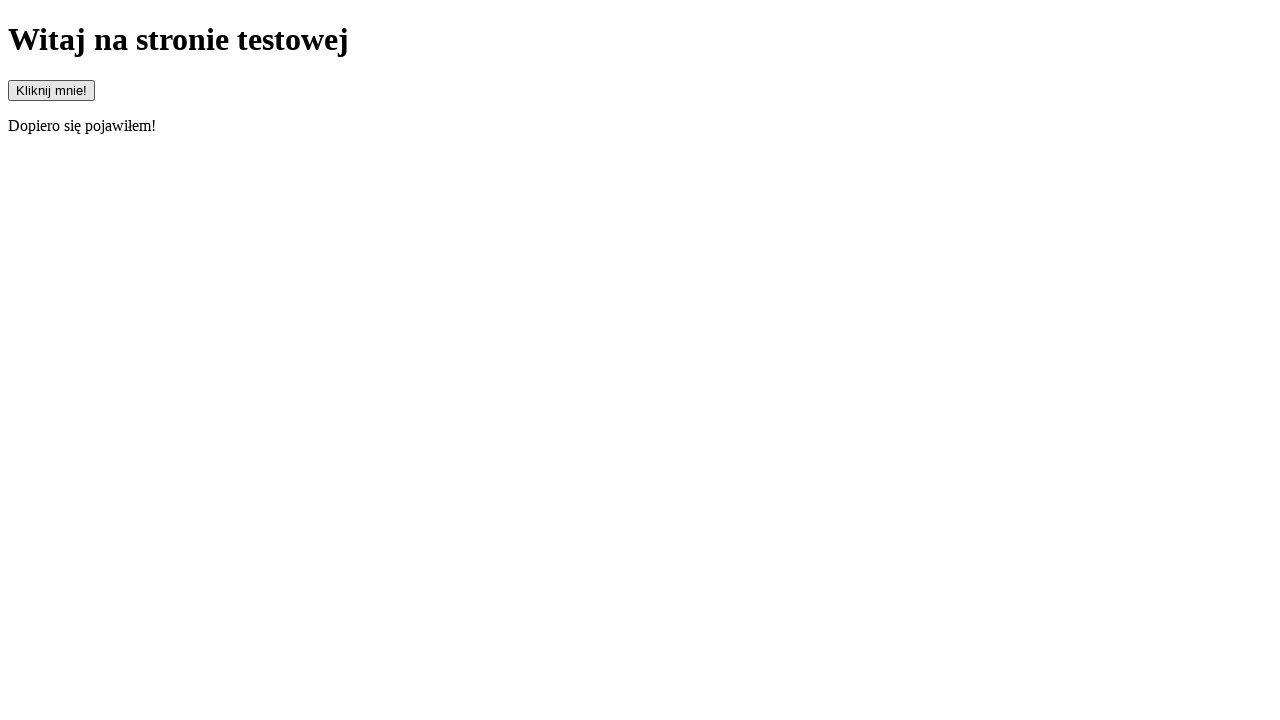

Verified paragraph text content is 'Dopiero się pojawiłem!'
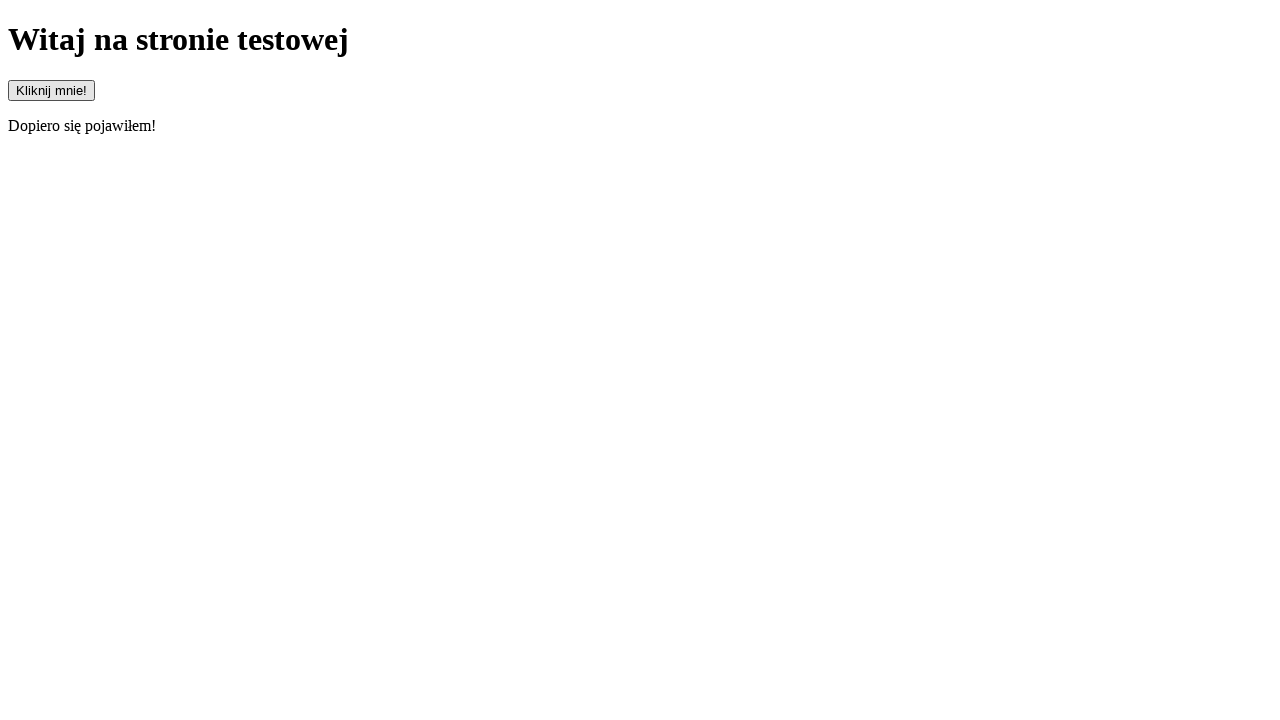

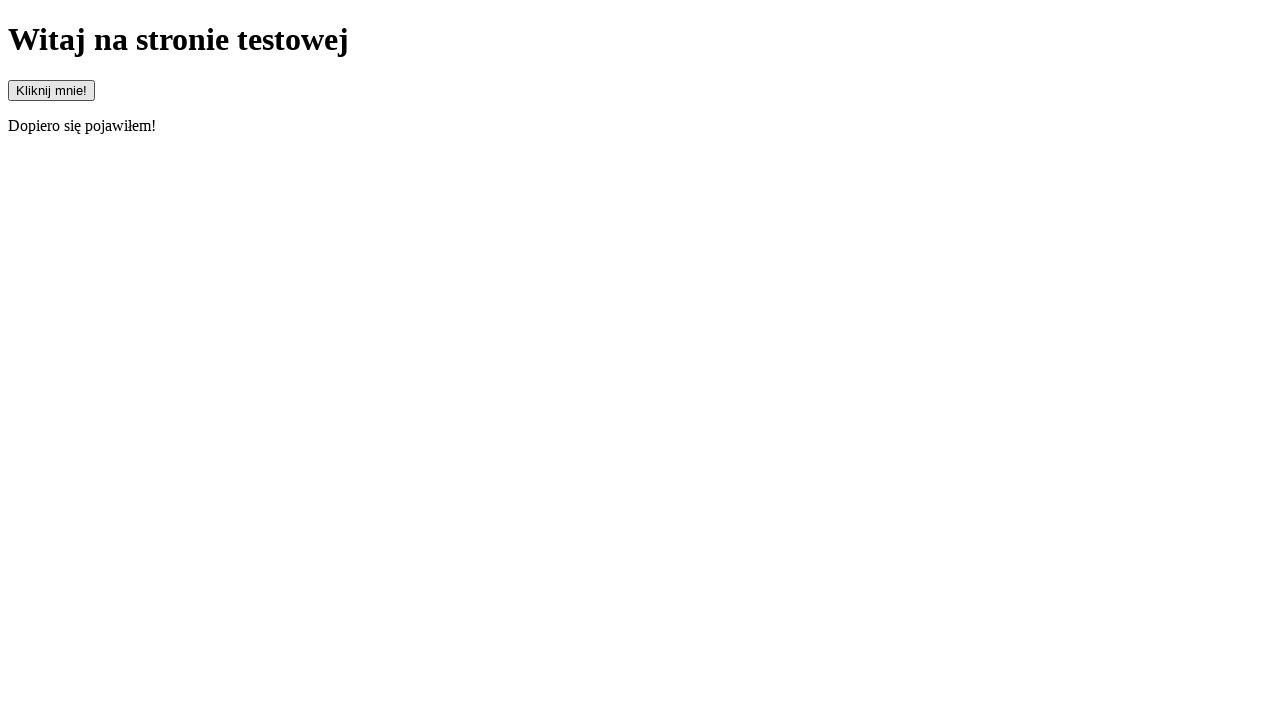